Tests drag and drop functionality by dragging an element and dropping it onto a target area on the jQuery UI demo page

Starting URL: https://jqueryui.com/droppable/

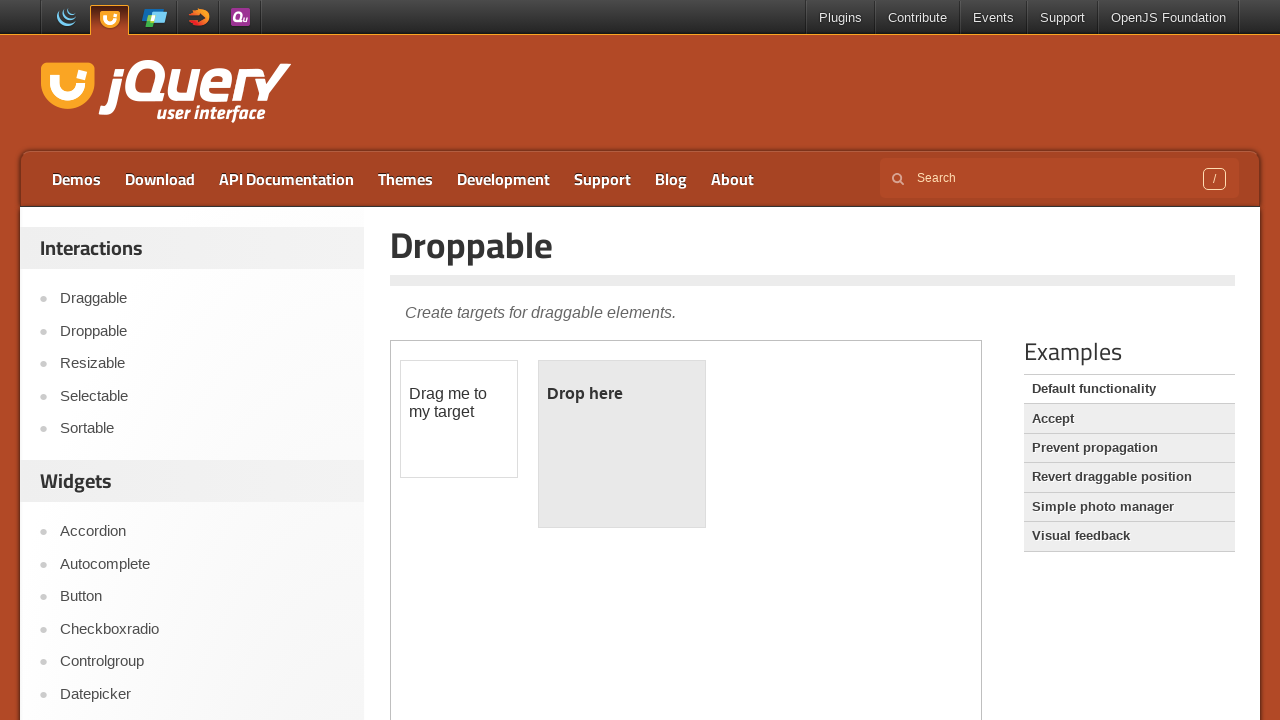

Located the first iframe containing the drag and drop demo
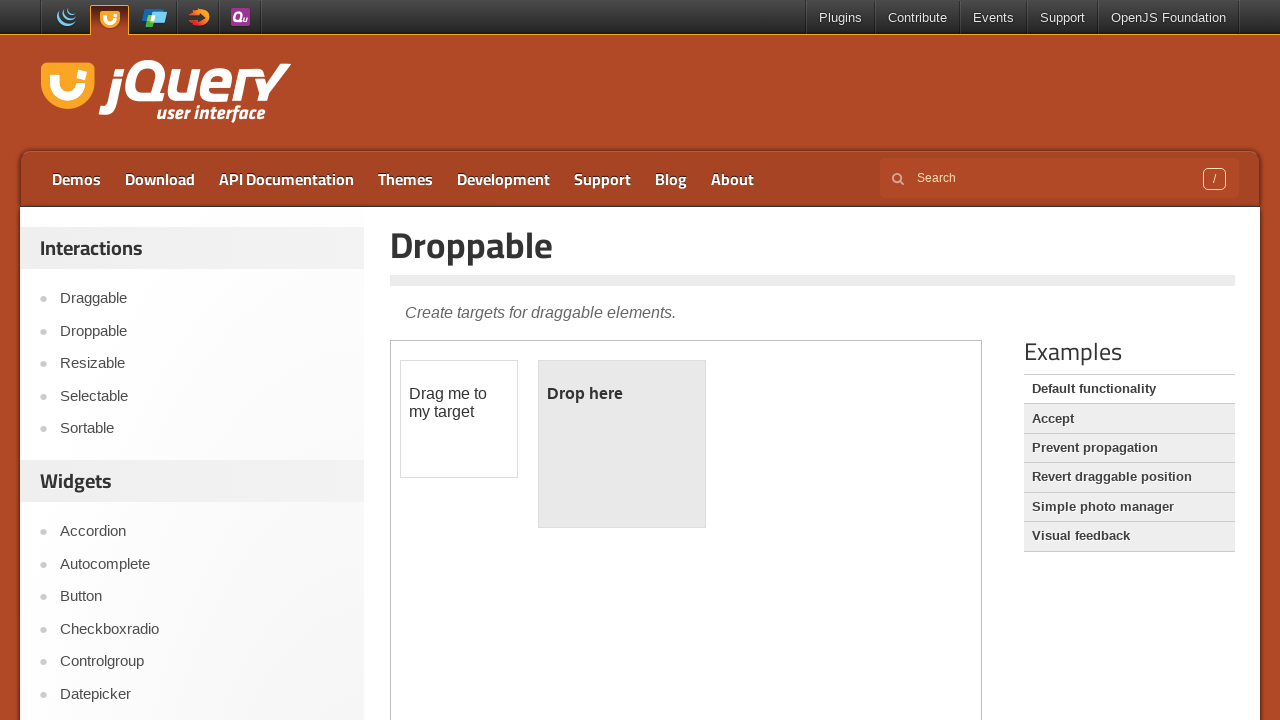

Located the draggable element with ID 'draggable'
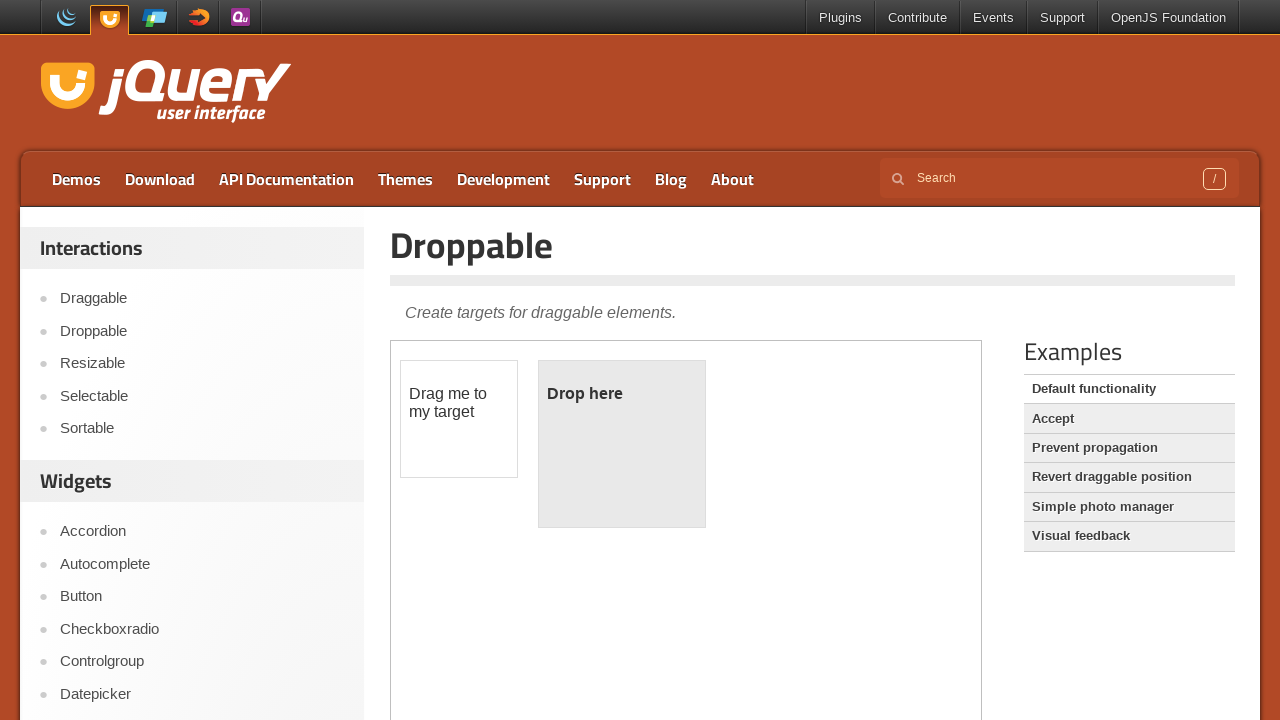

Located the droppable target element with ID 'droppable'
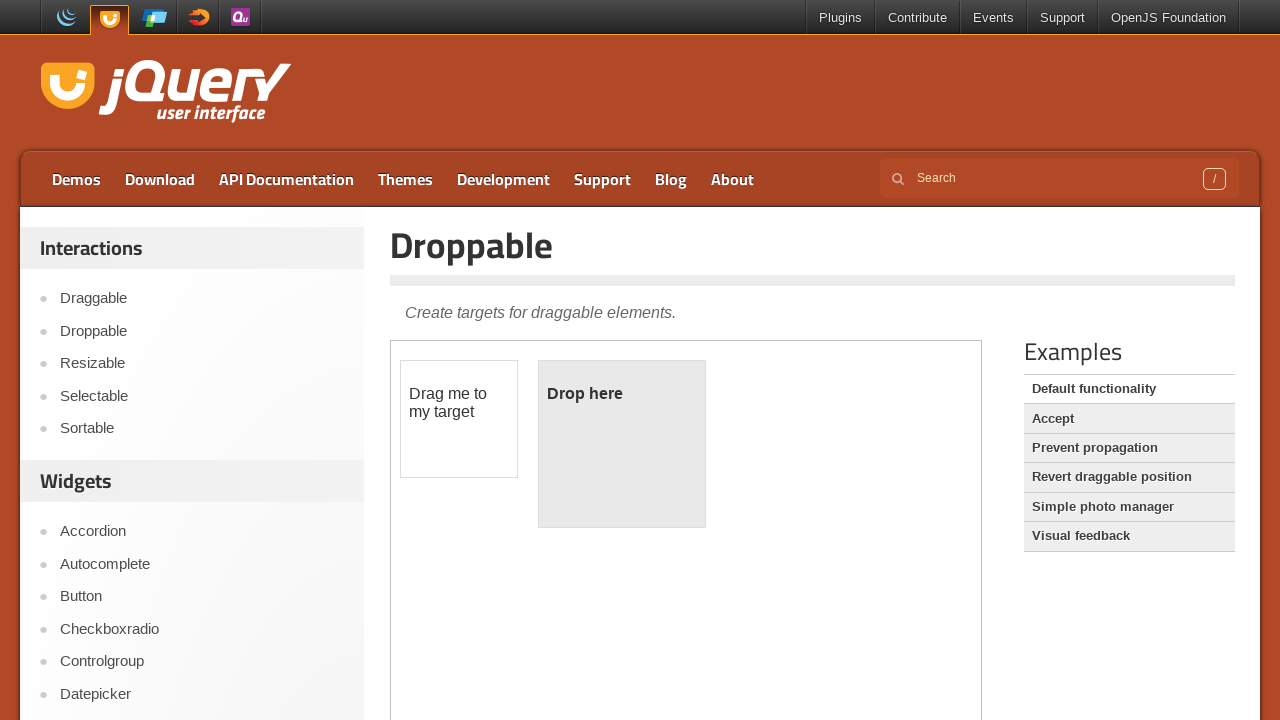

Dragged the draggable element and dropped it onto the droppable target area at (622, 444)
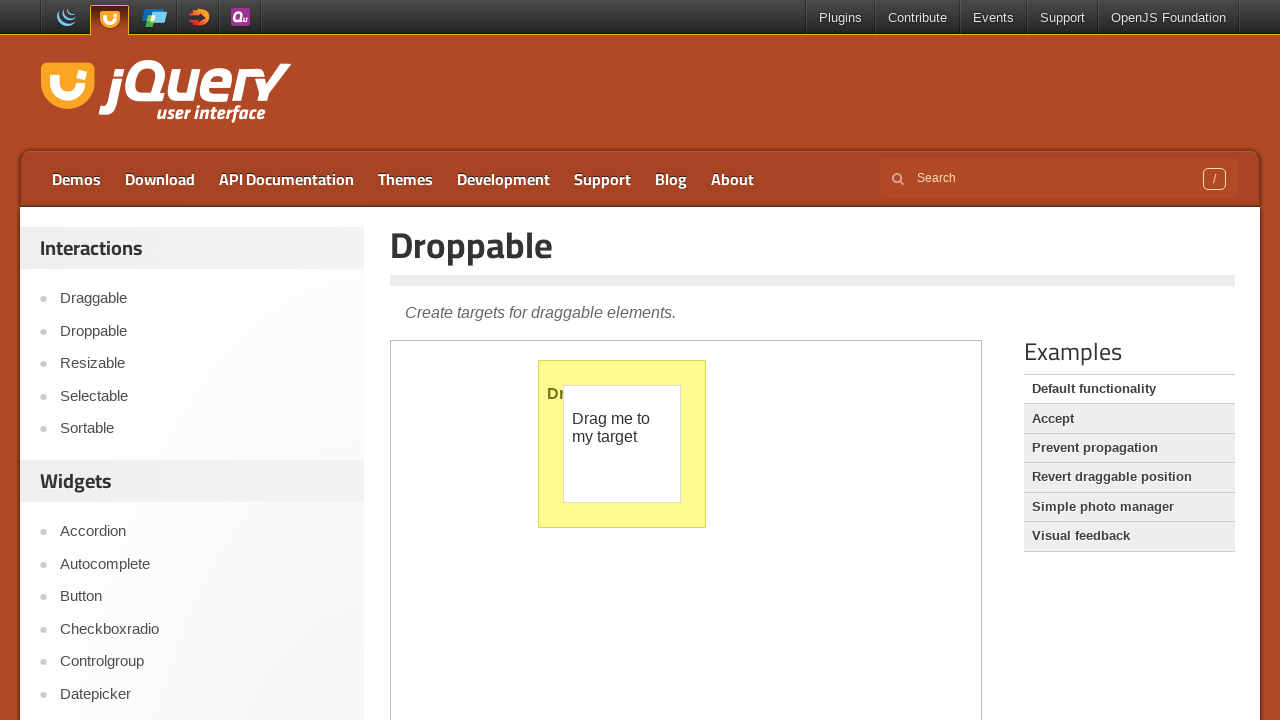

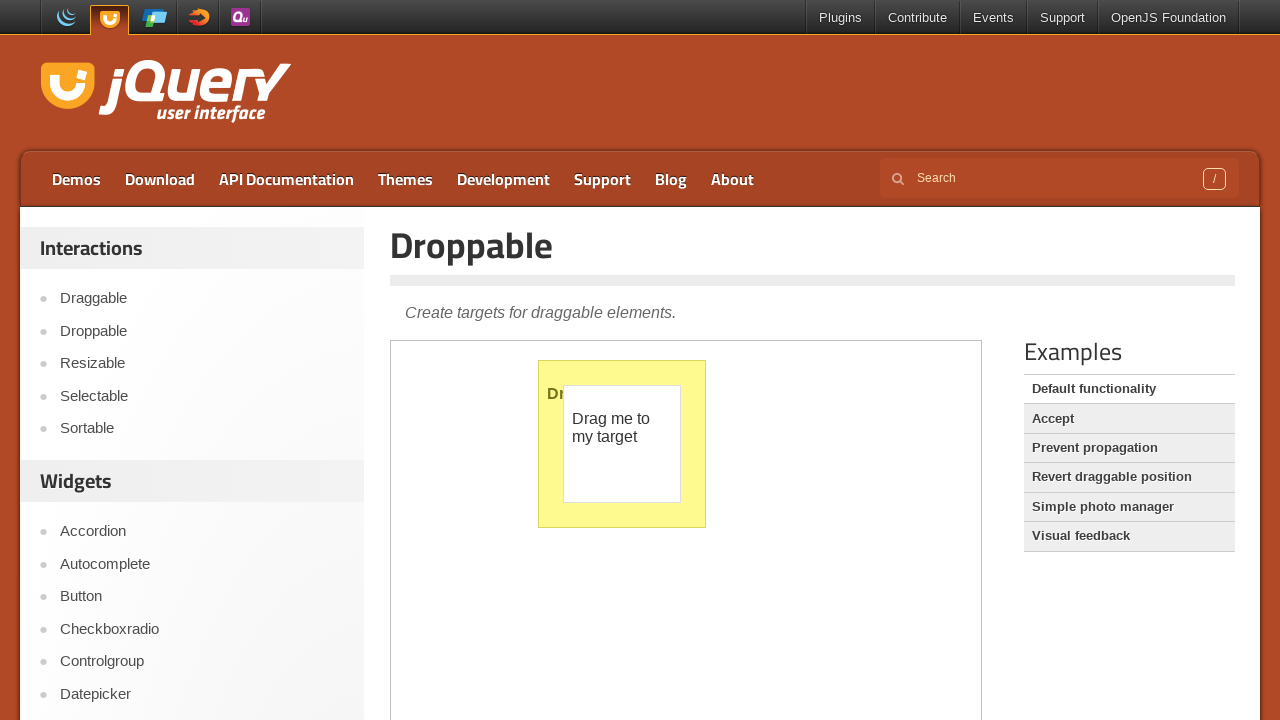